Tests that the potencia field handles mixed alphanumeric input

Starting URL: https://carros-crud.vercel.app/

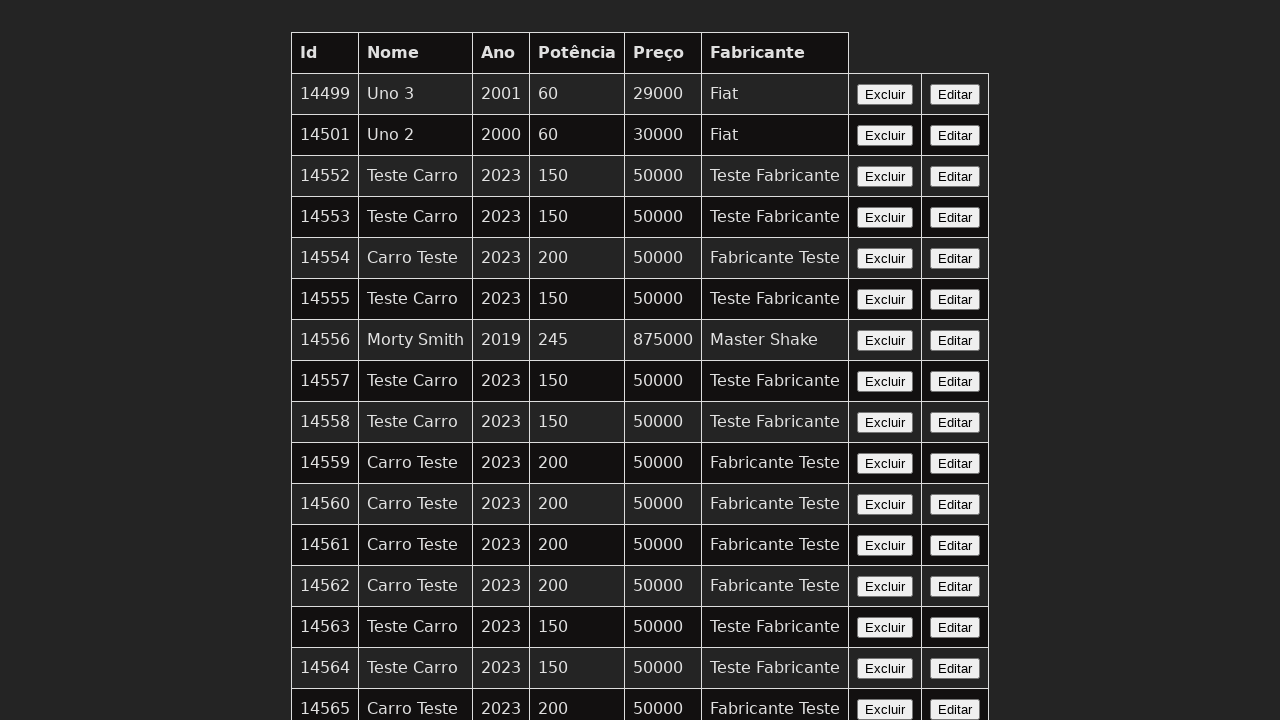

Navigated to carros-crud application
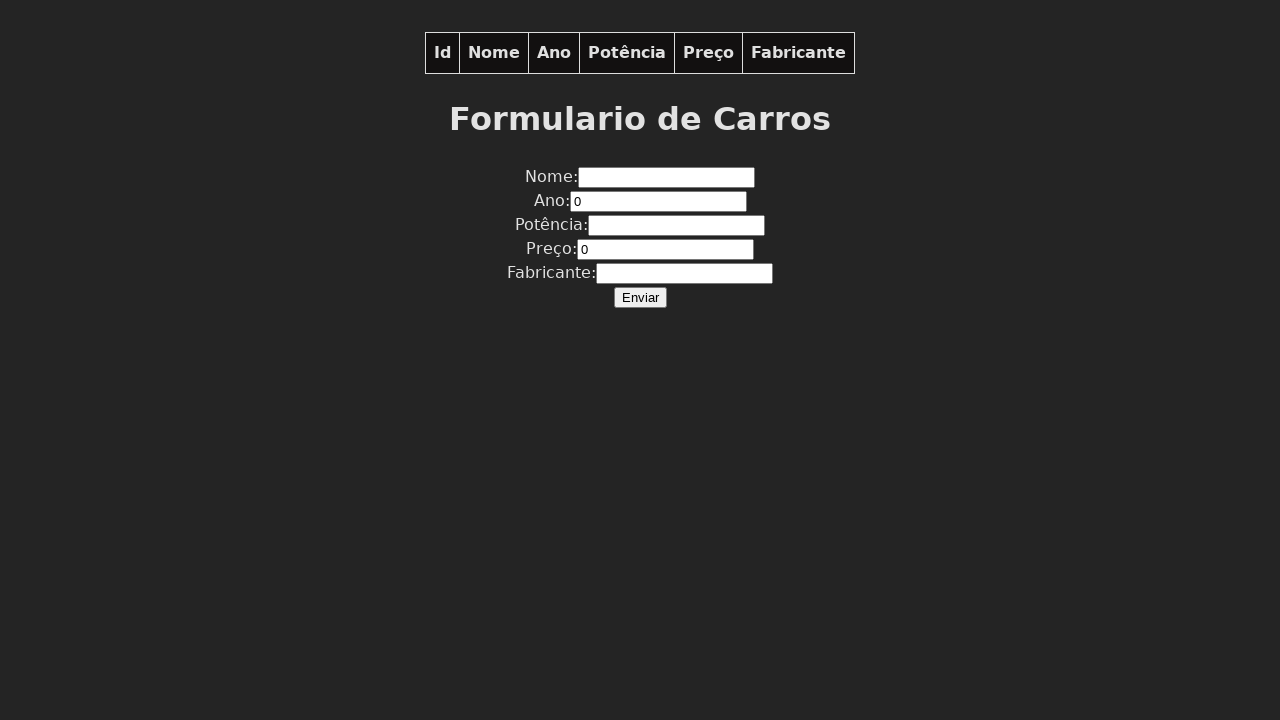

Filled potencia field with mixed alphanumeric input 'abc123' on input[name='potencia']
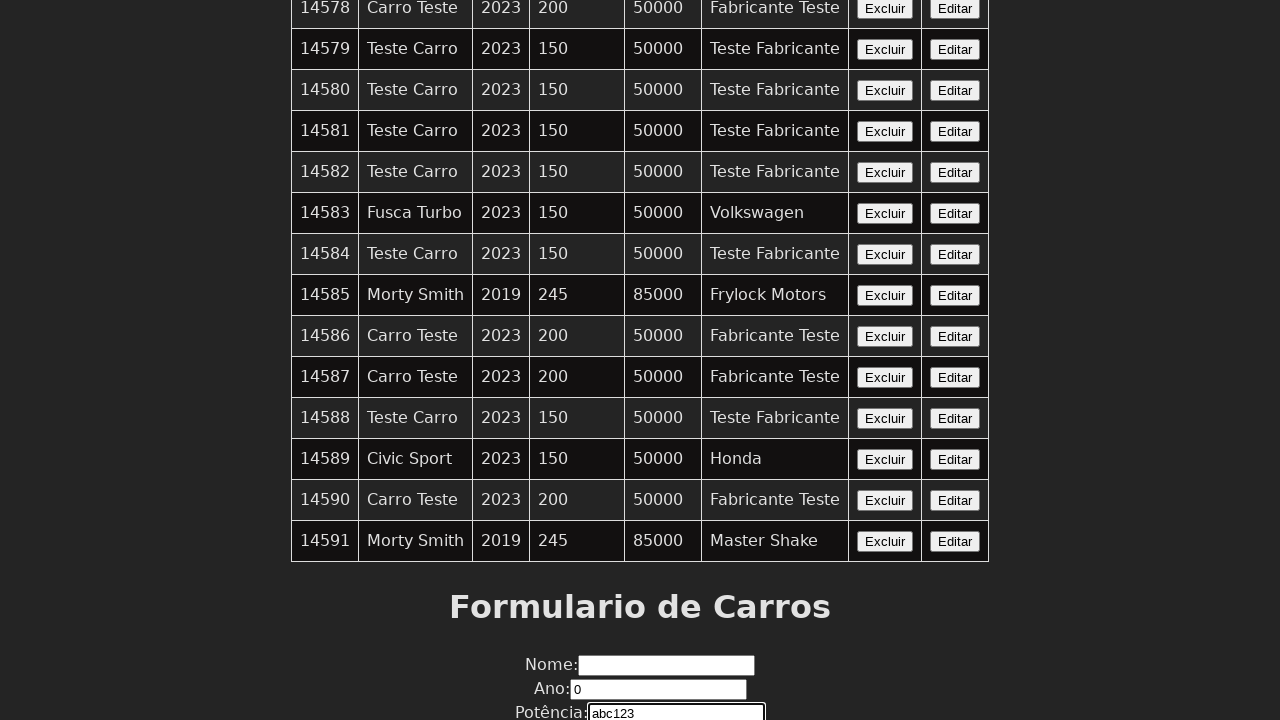

Retrieved the value entered in potencia field
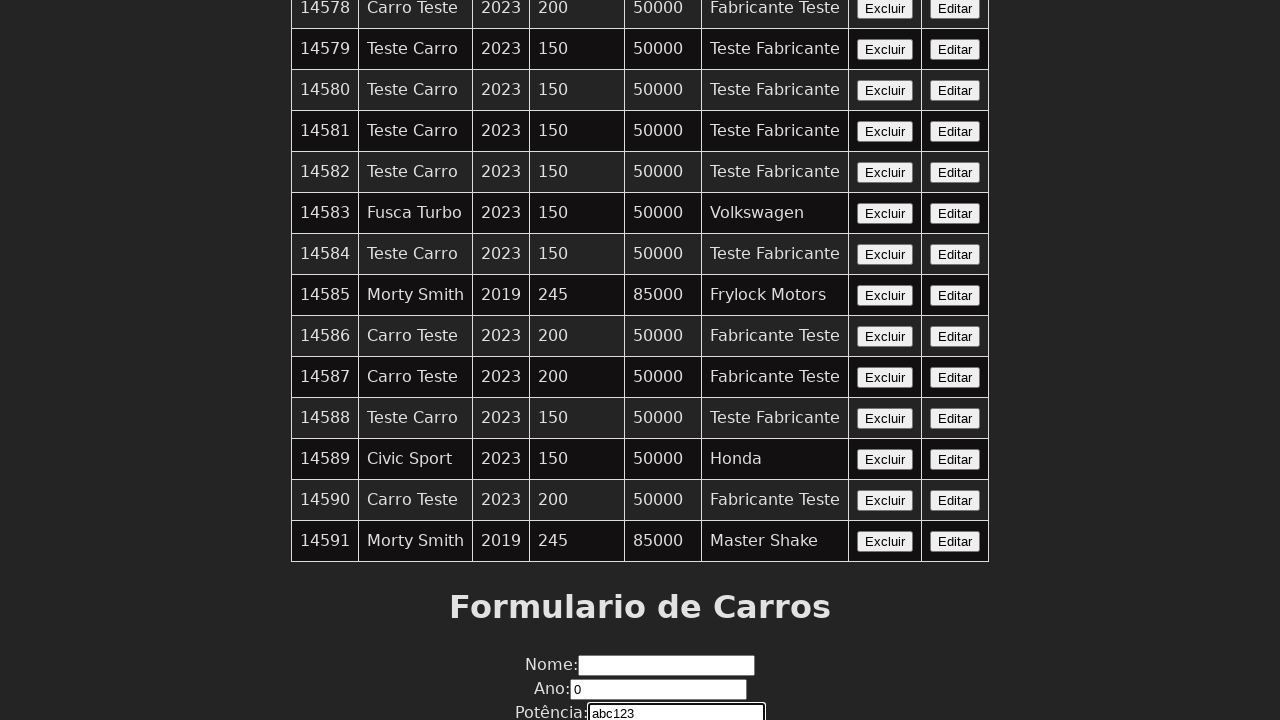

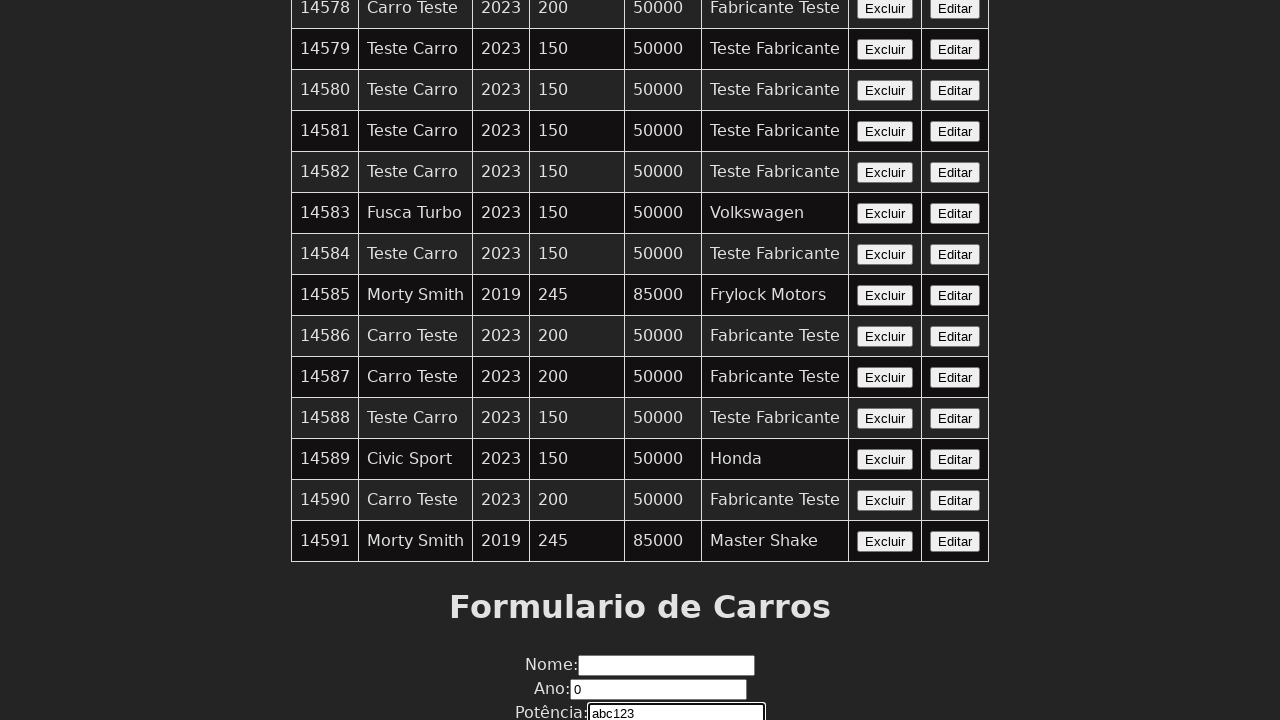